Tests file download by clicking a download link and waiting for the download to complete

Starting URL: https://the-internet.herokuapp.com/download

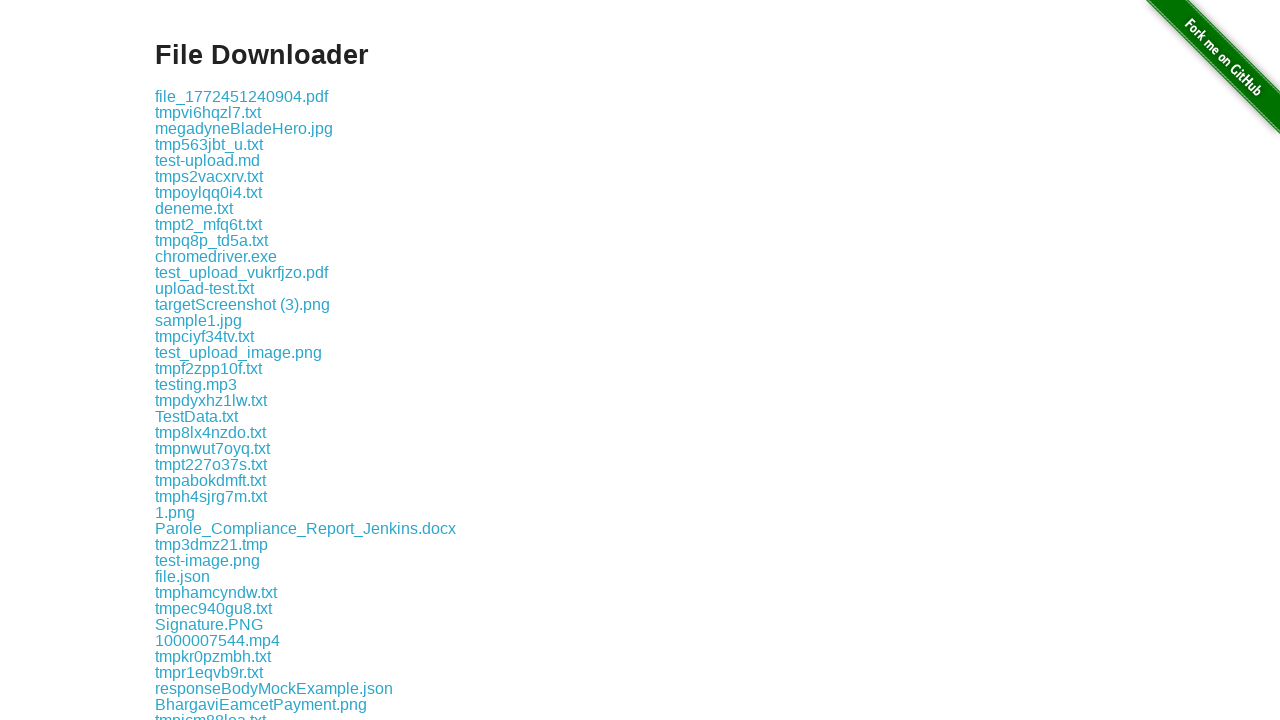

Clicked on .txt file to initiate download at (208, 112) on internal:text=".txt"i >> nth=0
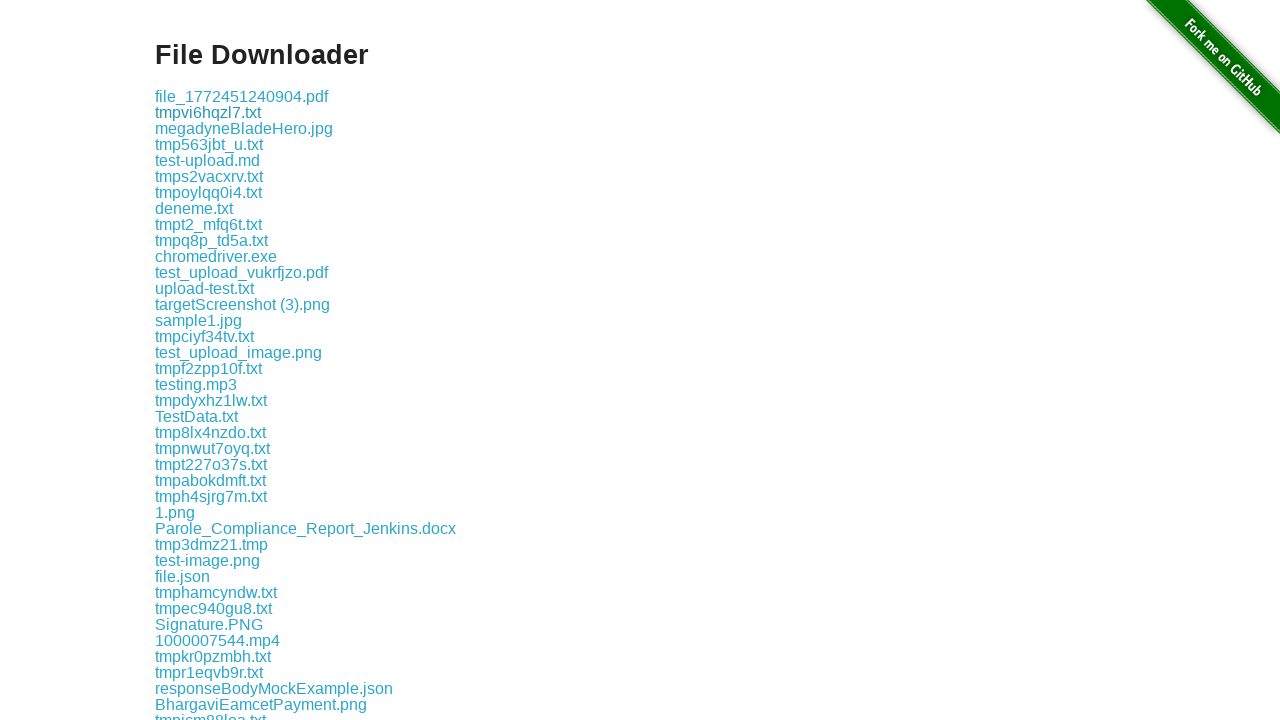

File download completed successfully
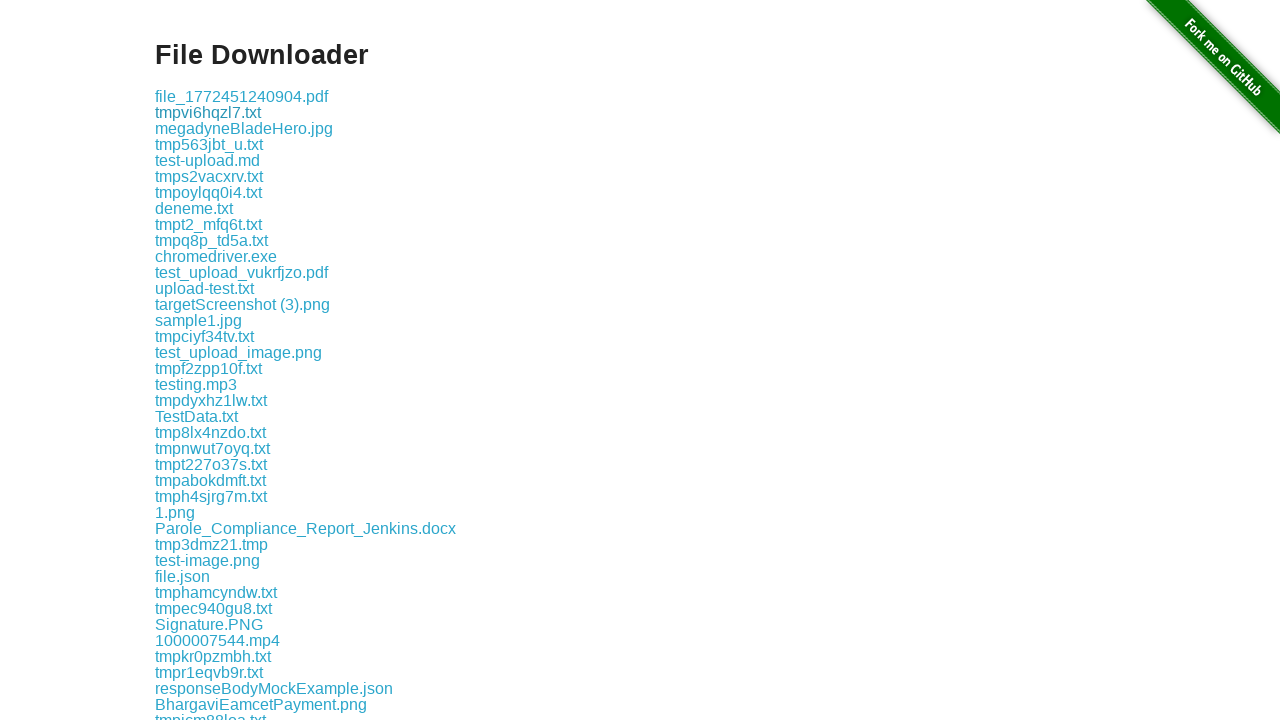

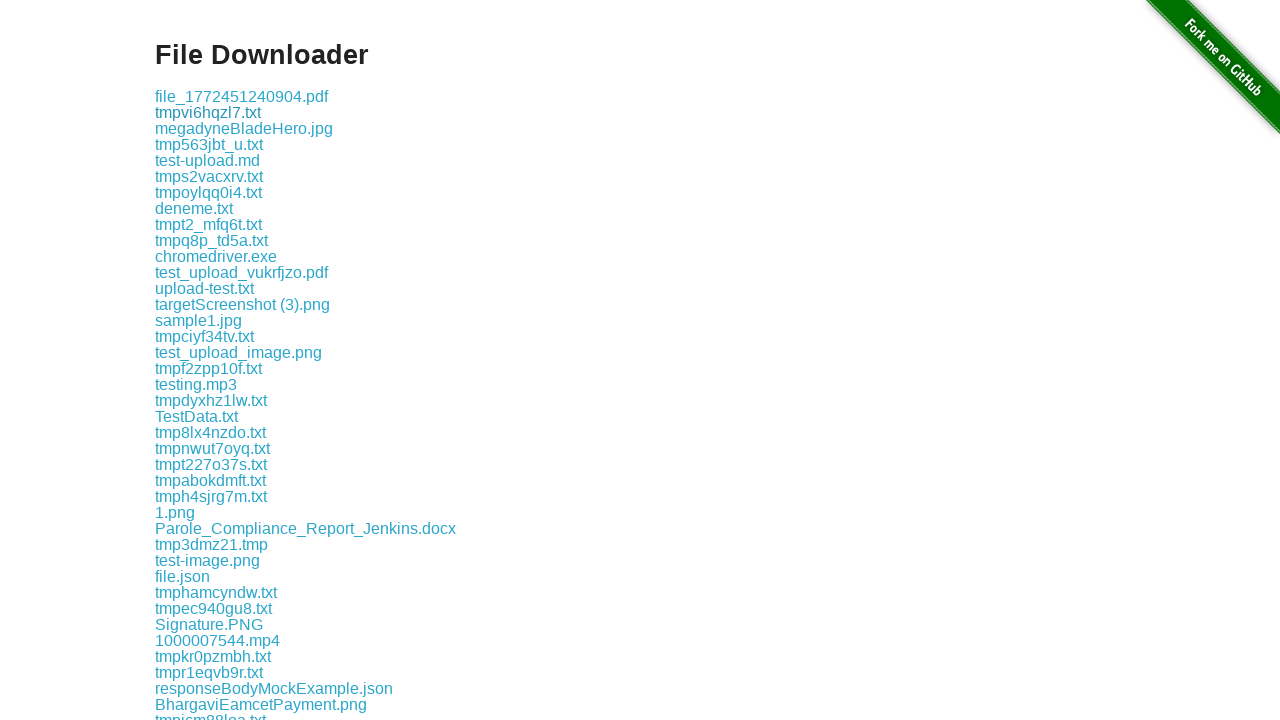